Tests file upload functionality by selecting a file and submitting the upload form, then verifying successful upload confirmation

Starting URL: http://the-internet.herokuapp.com/upload

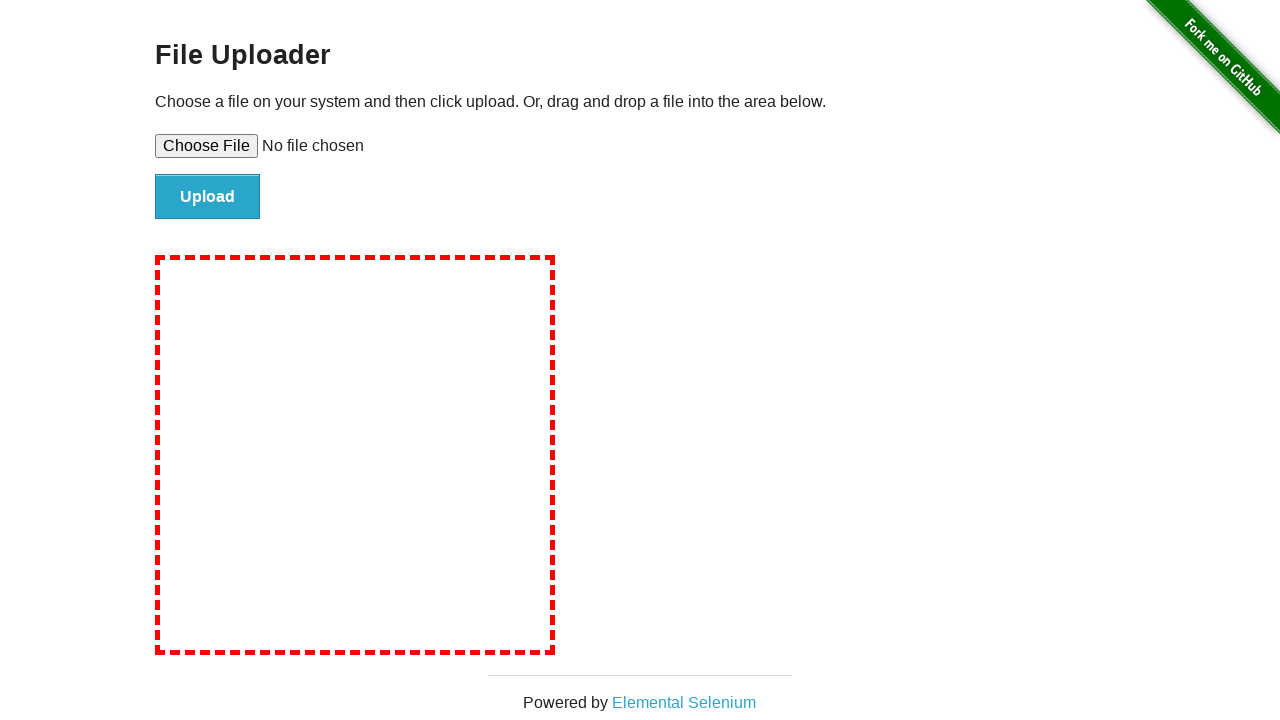

Selected test file for upload
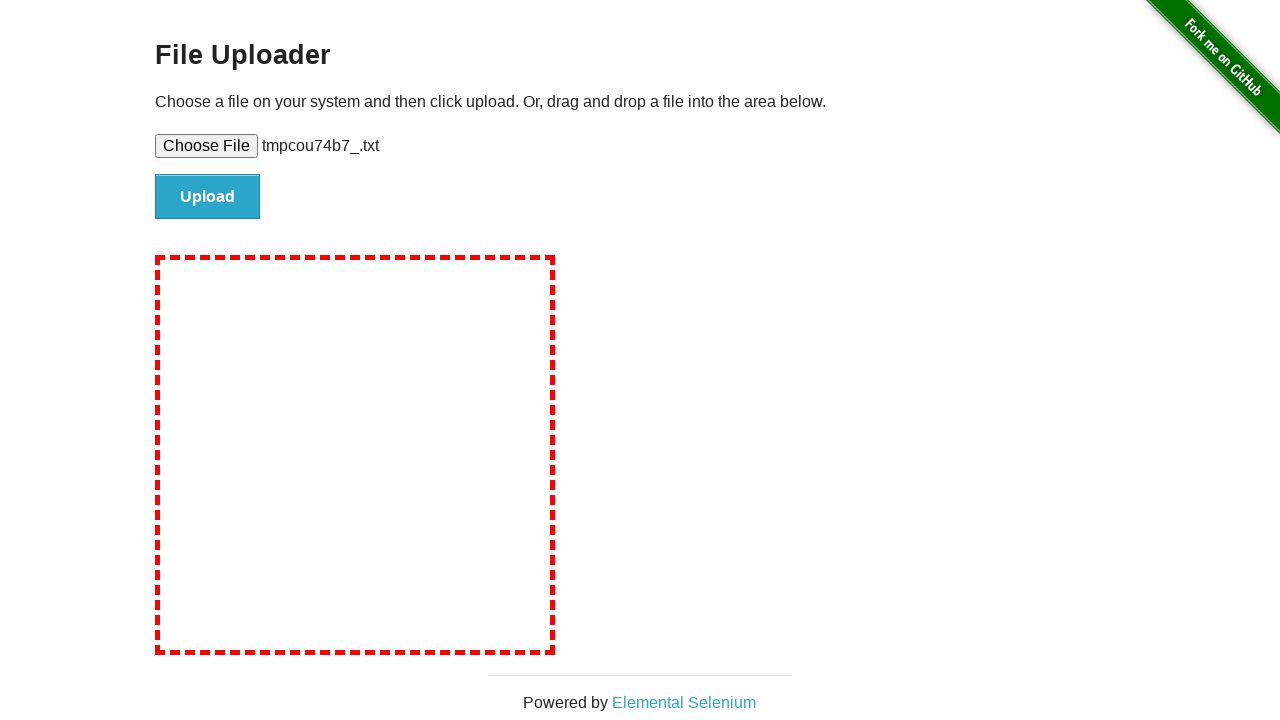

Clicked upload button to submit file at (208, 197) on #file-submit
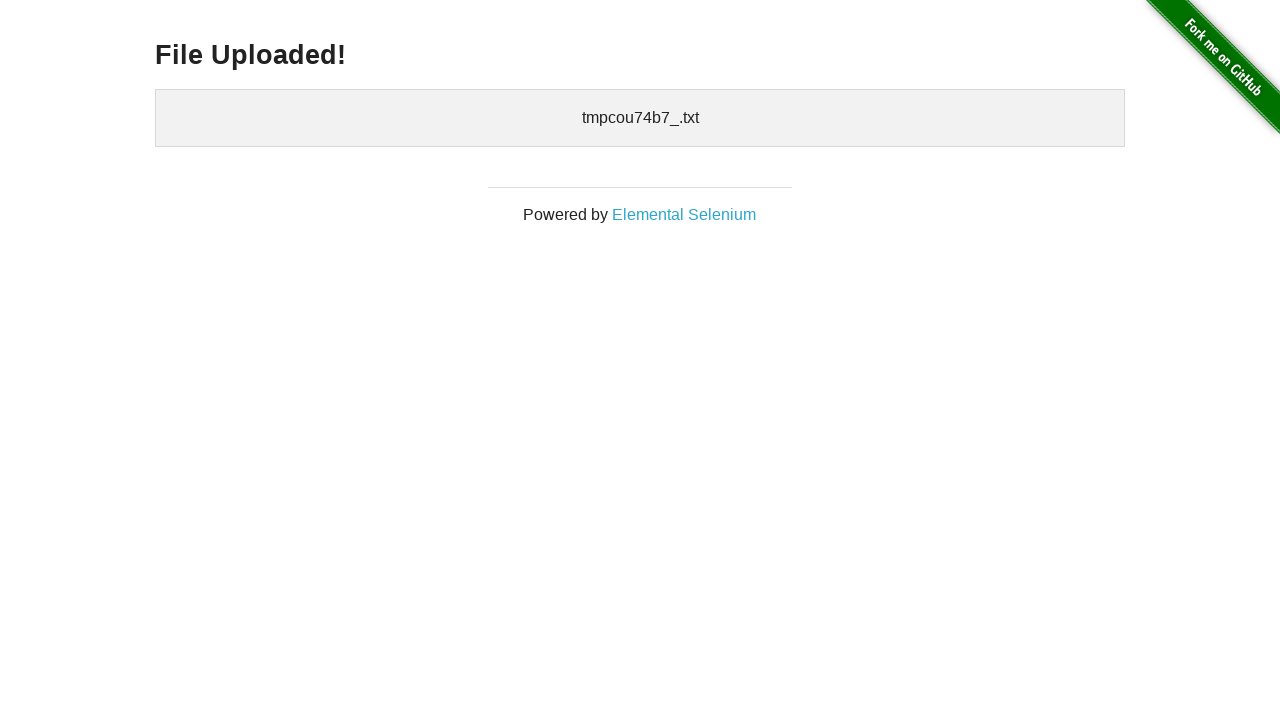

Upload confirmation heading became visible
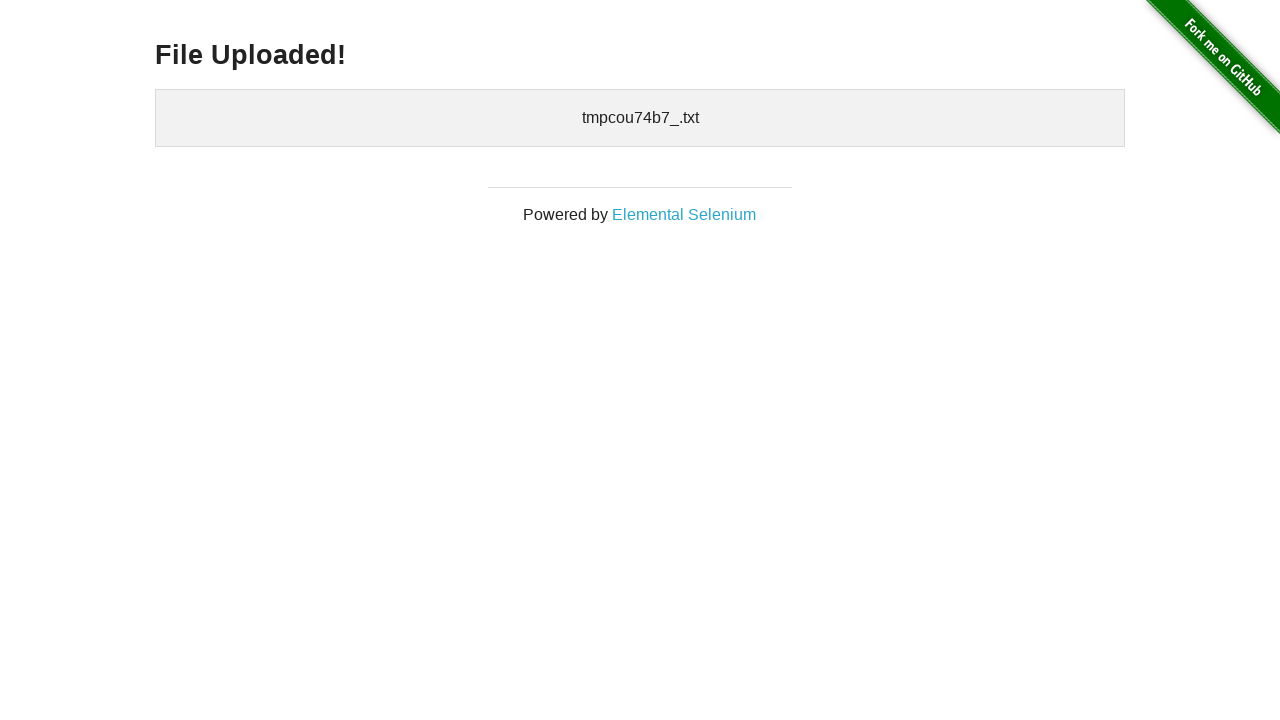

Retrieved confirmation heading text
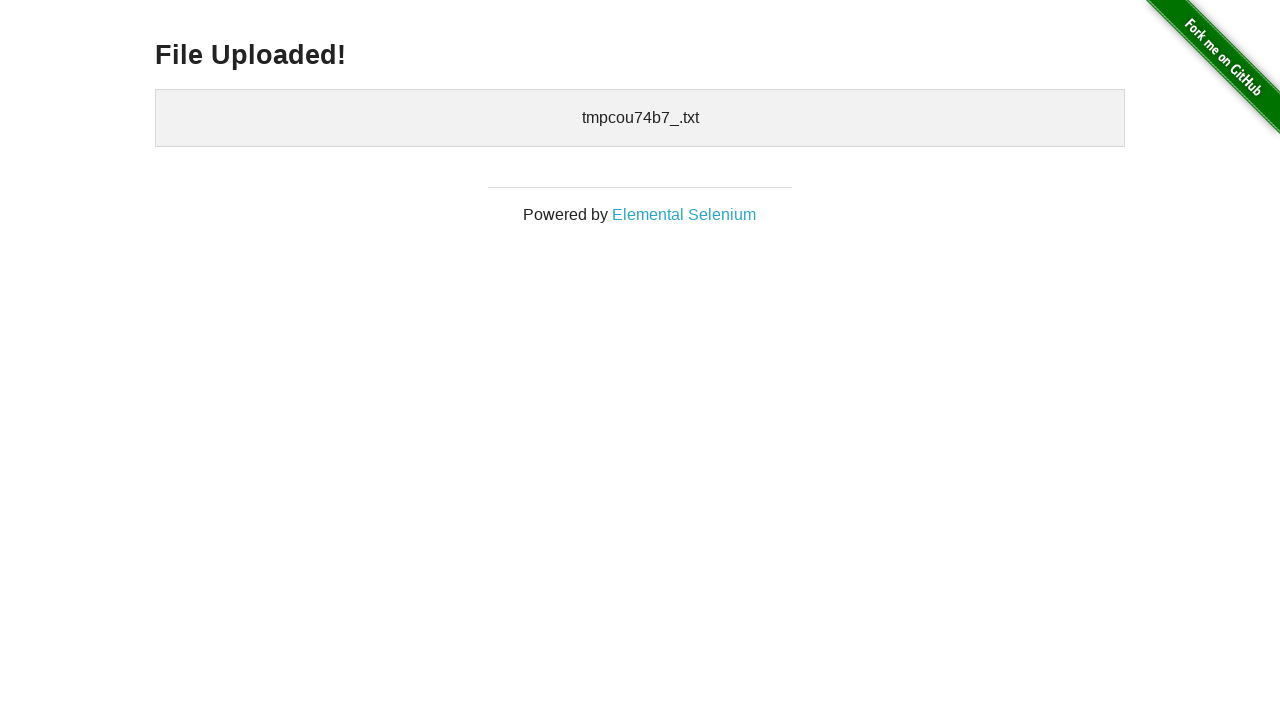

Verified 'File Uploaded!' message in confirmation heading
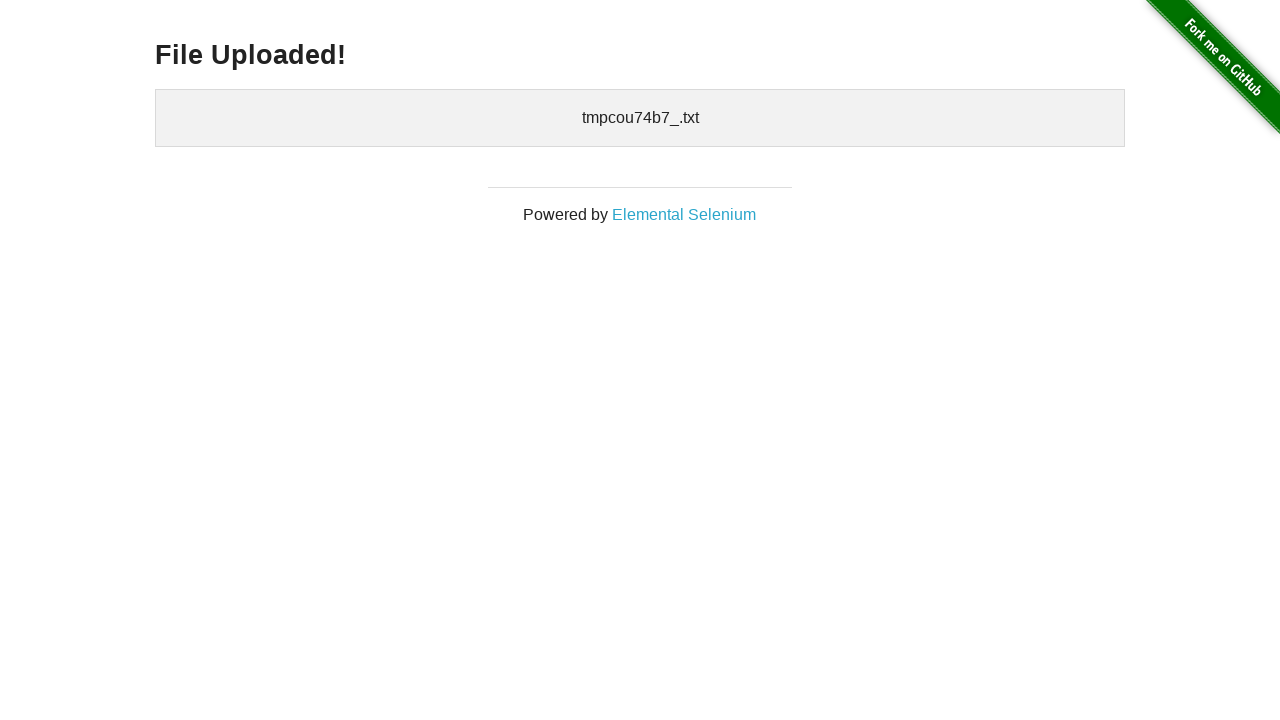

Cleaned up temporary test file
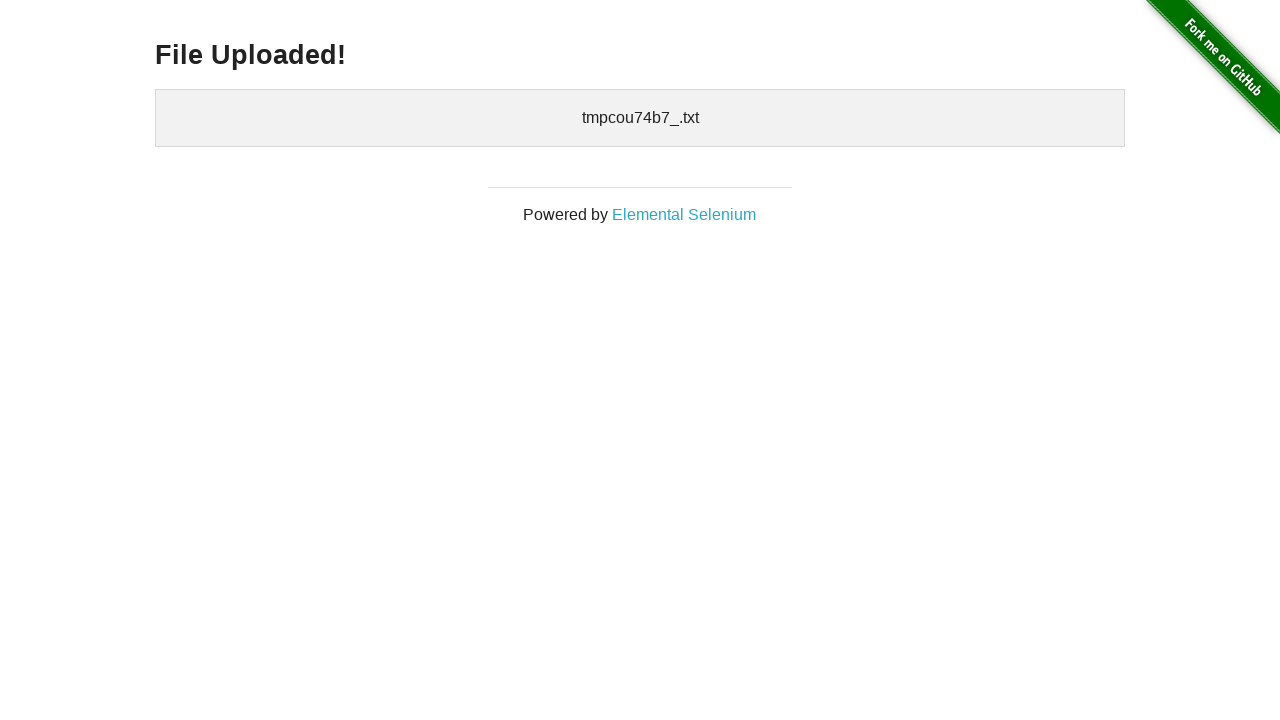

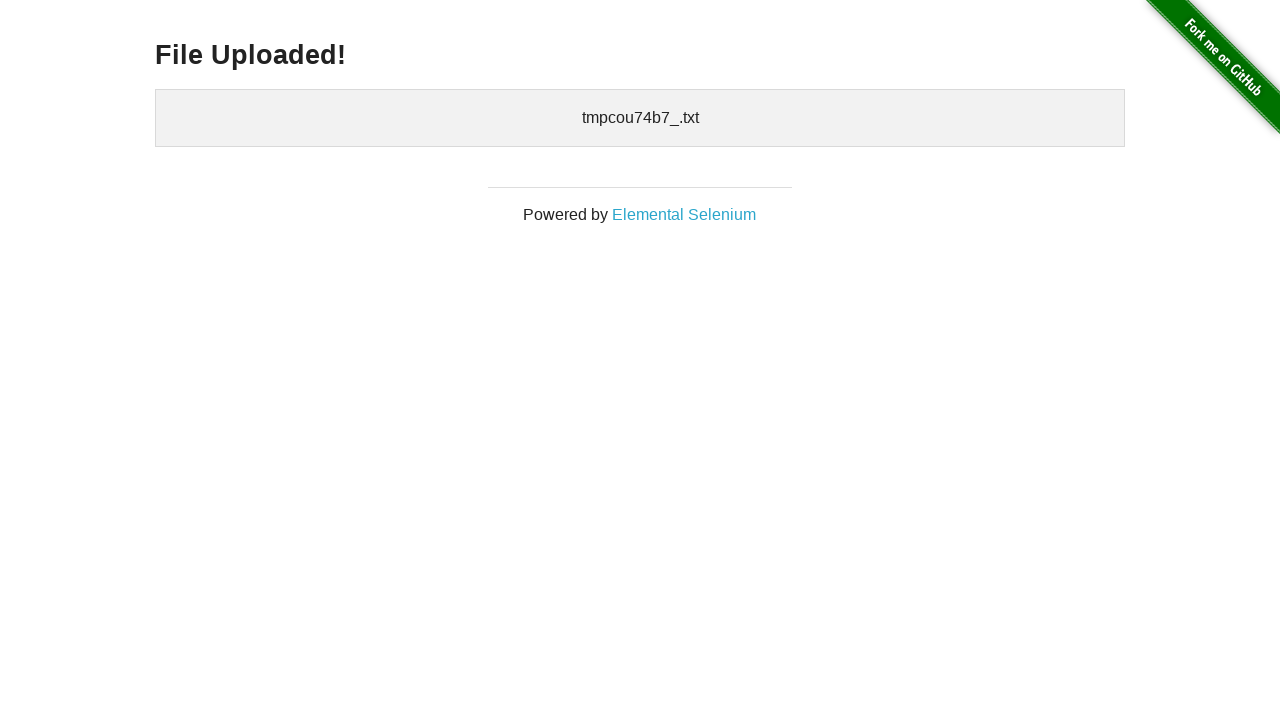